Navigates to a specific GitHub user profile page

Starting URL: https://github.com/gupta07ayush

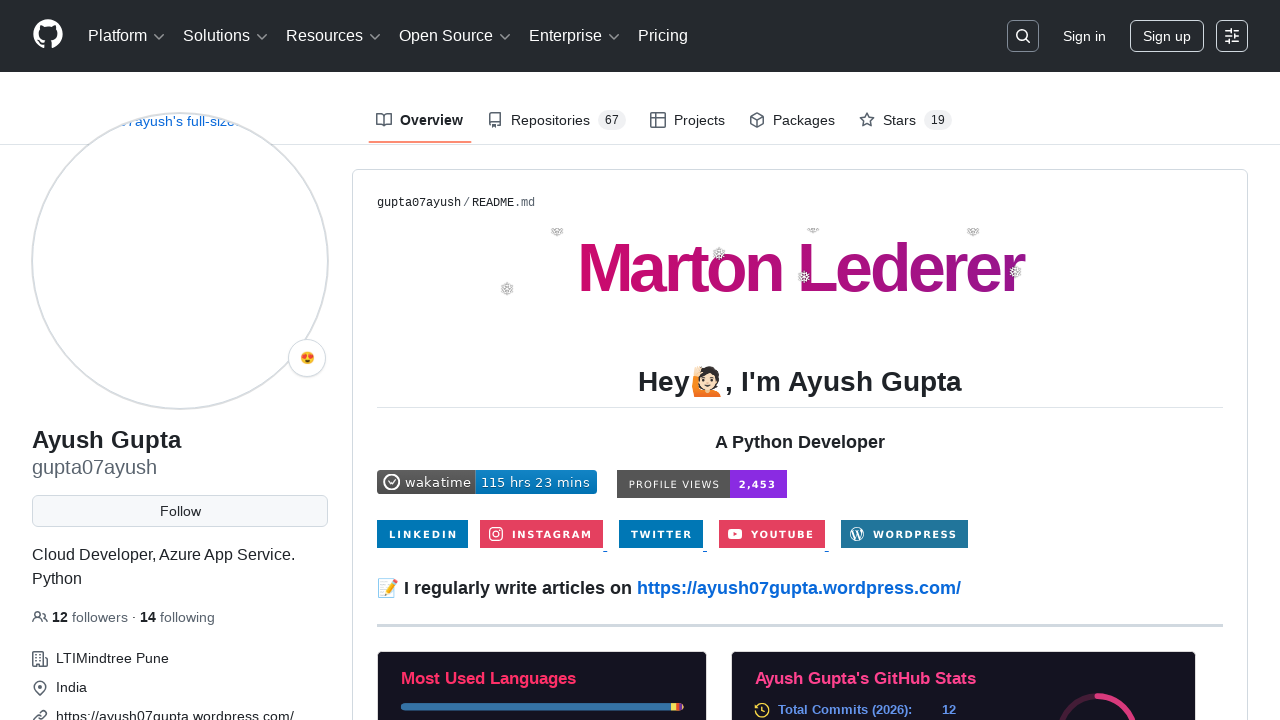

Navigated to GitHub user profile page for gupta07ayush
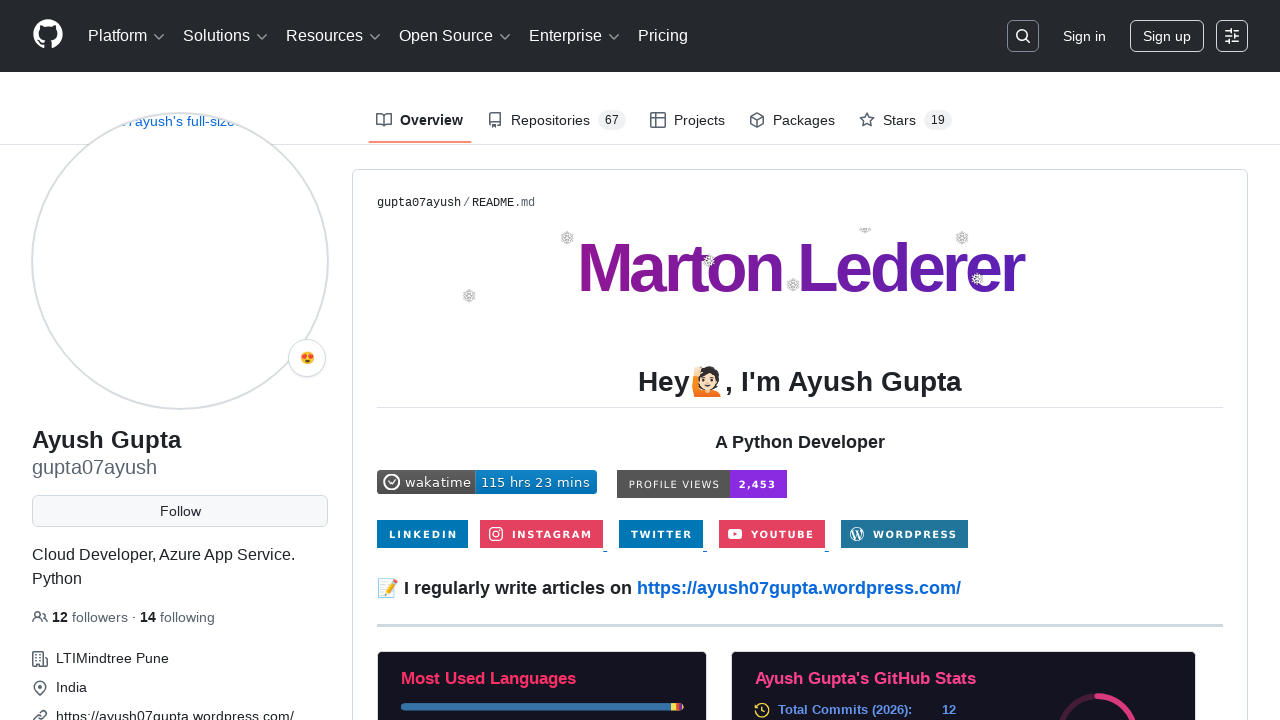

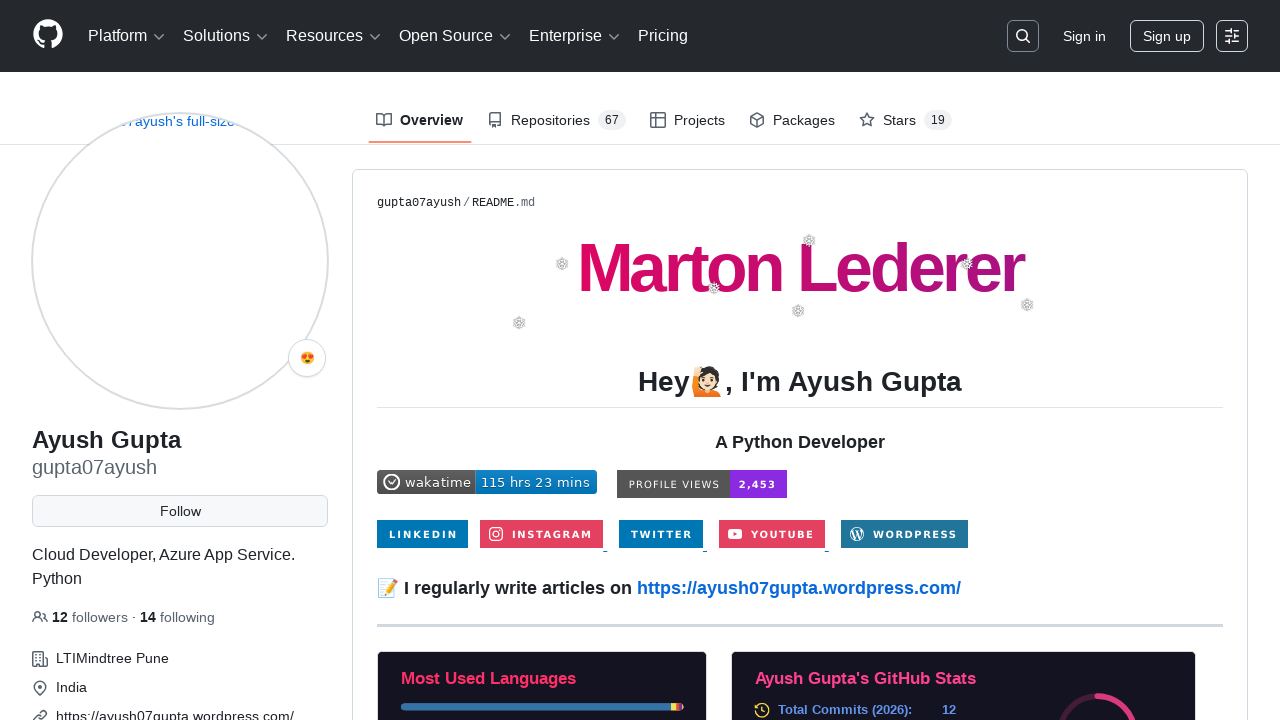